Tests that the default file is displayed correctly when viewing a package's files tab on jsdelivr

Starting URL: https://www.jsdelivr.com/package/npm/fontfamous?version=2.1.1

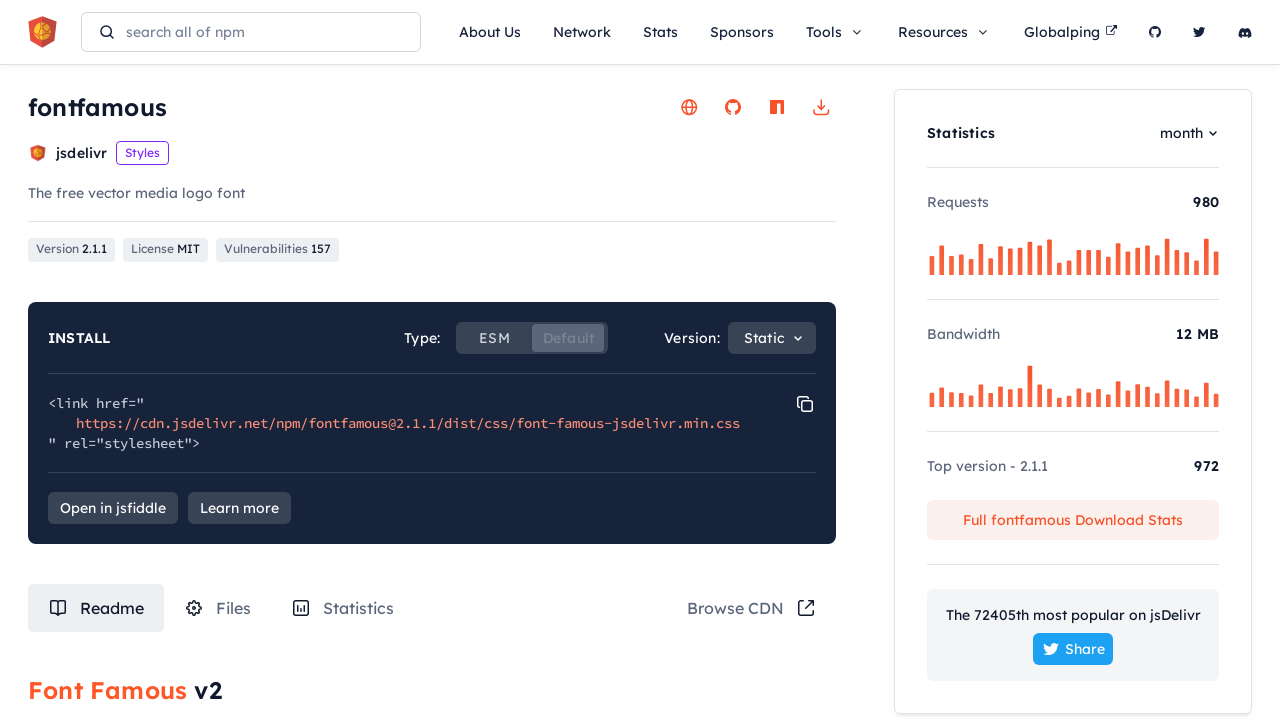

Waited 4 seconds for page to load
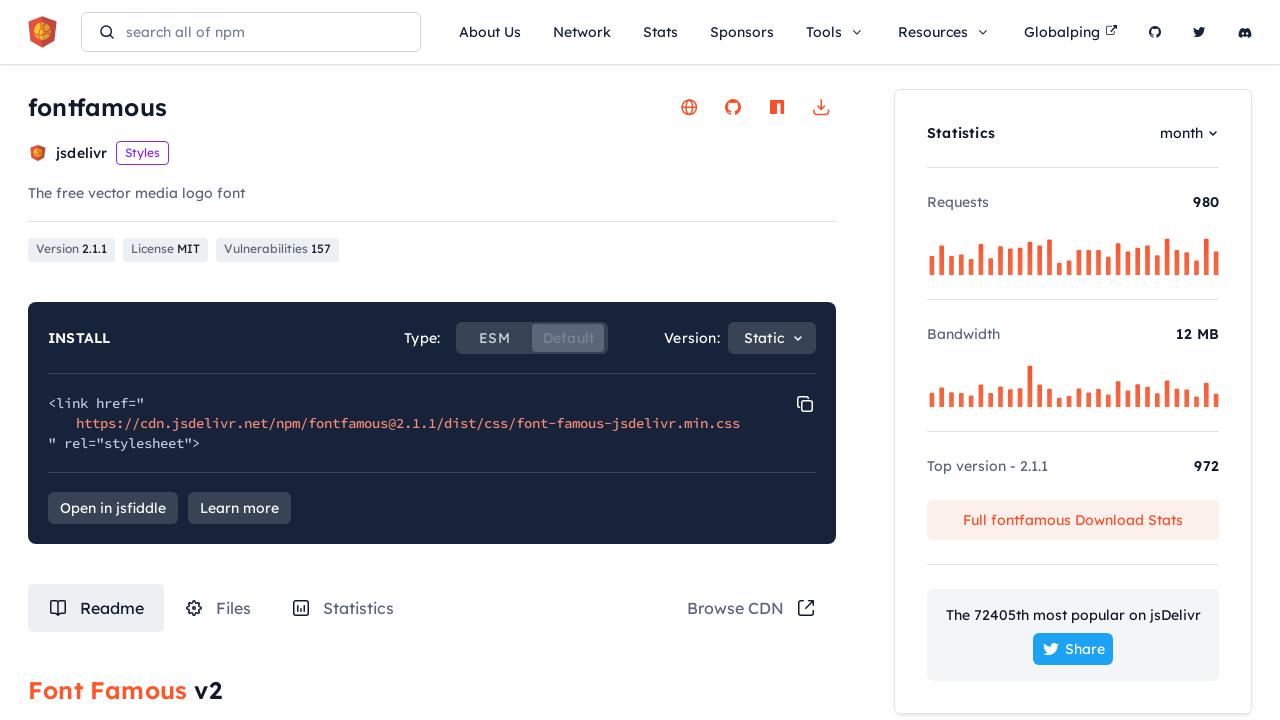

Clicked on the Files tab at (218, 608) on #tabRouteFiles
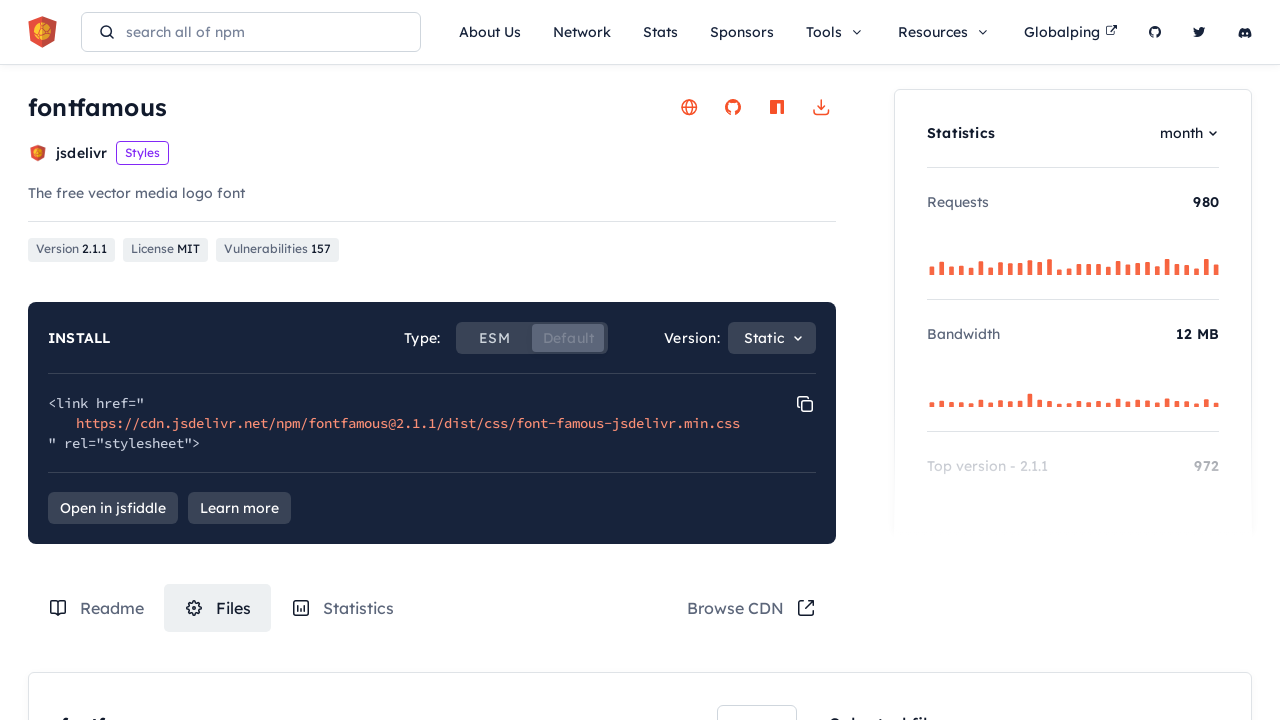

Default file path element loaded and is visible
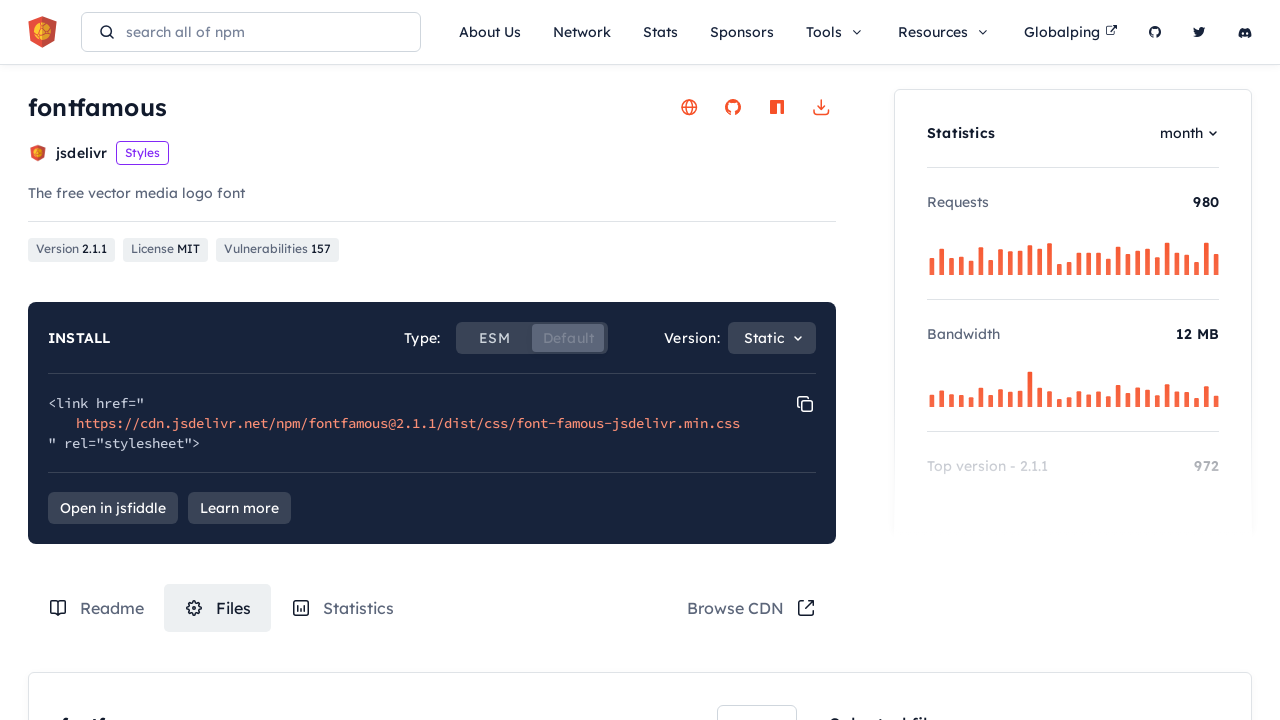

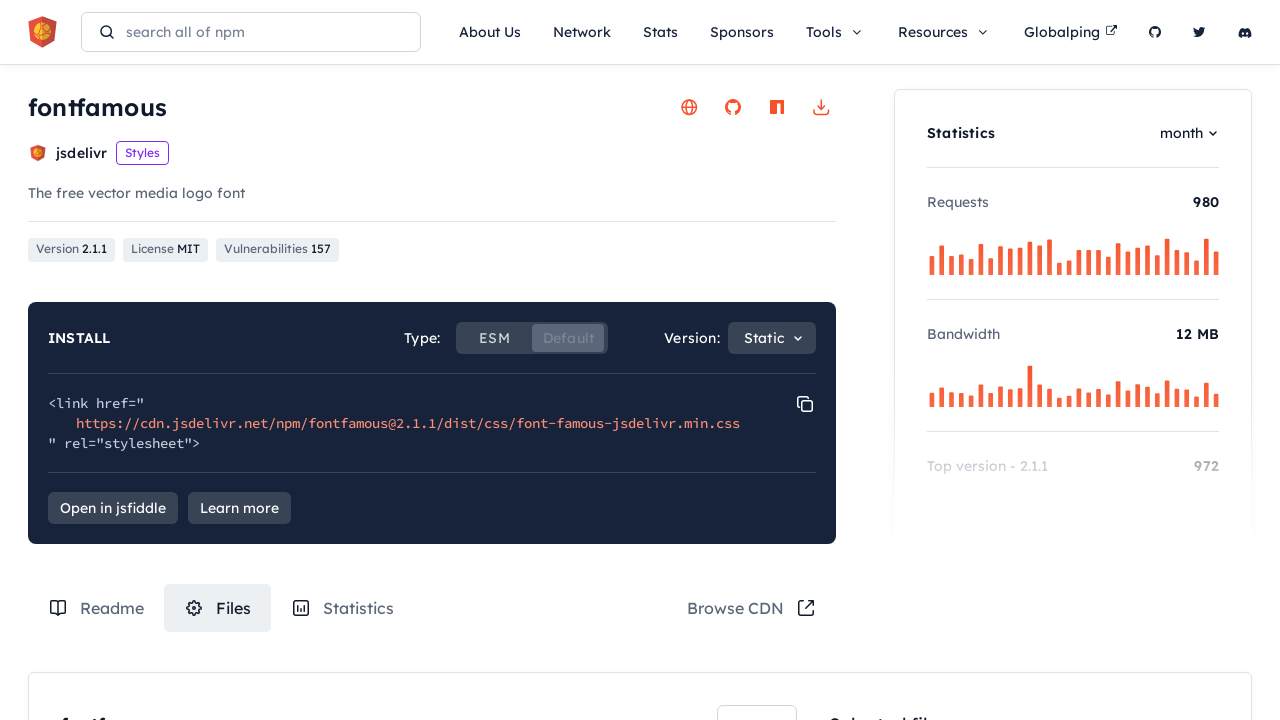